Tests various element locator strategies by finding elements on the page and clicking on a navigation link

Starting URL: https://contacts-app.tobbymarshall815.vercel.app/home

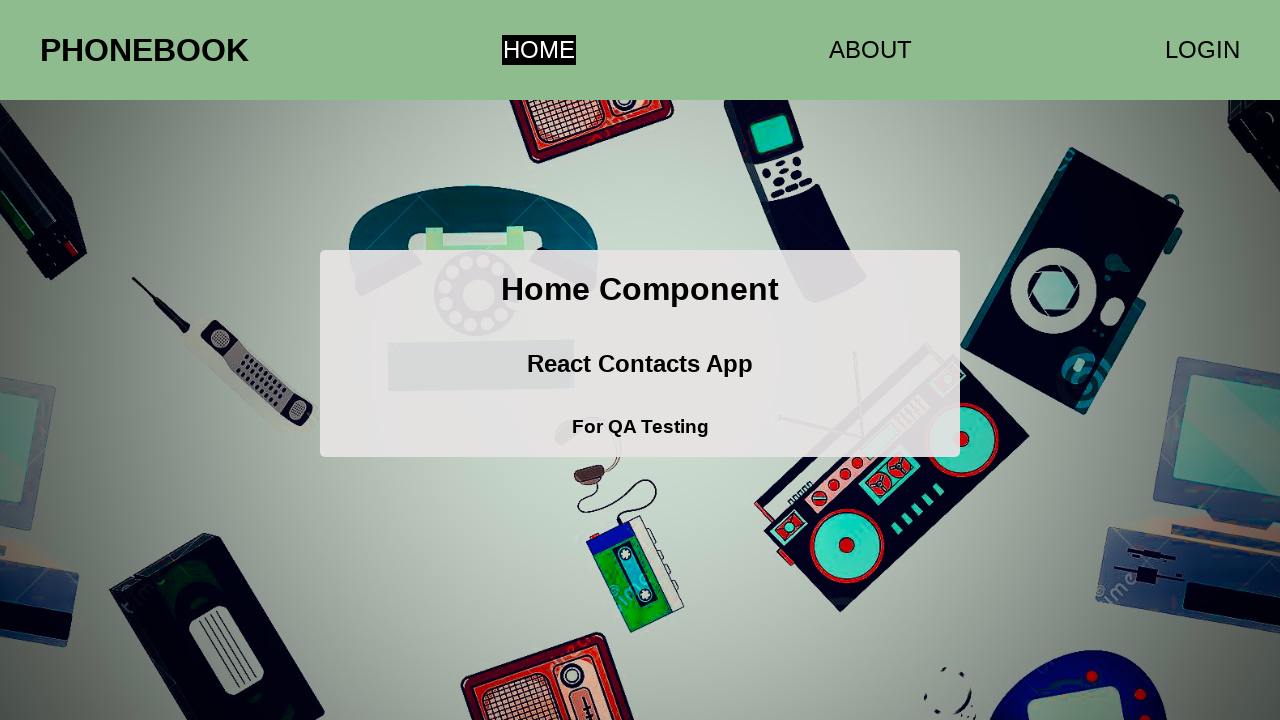

Located all anchor elements on the page
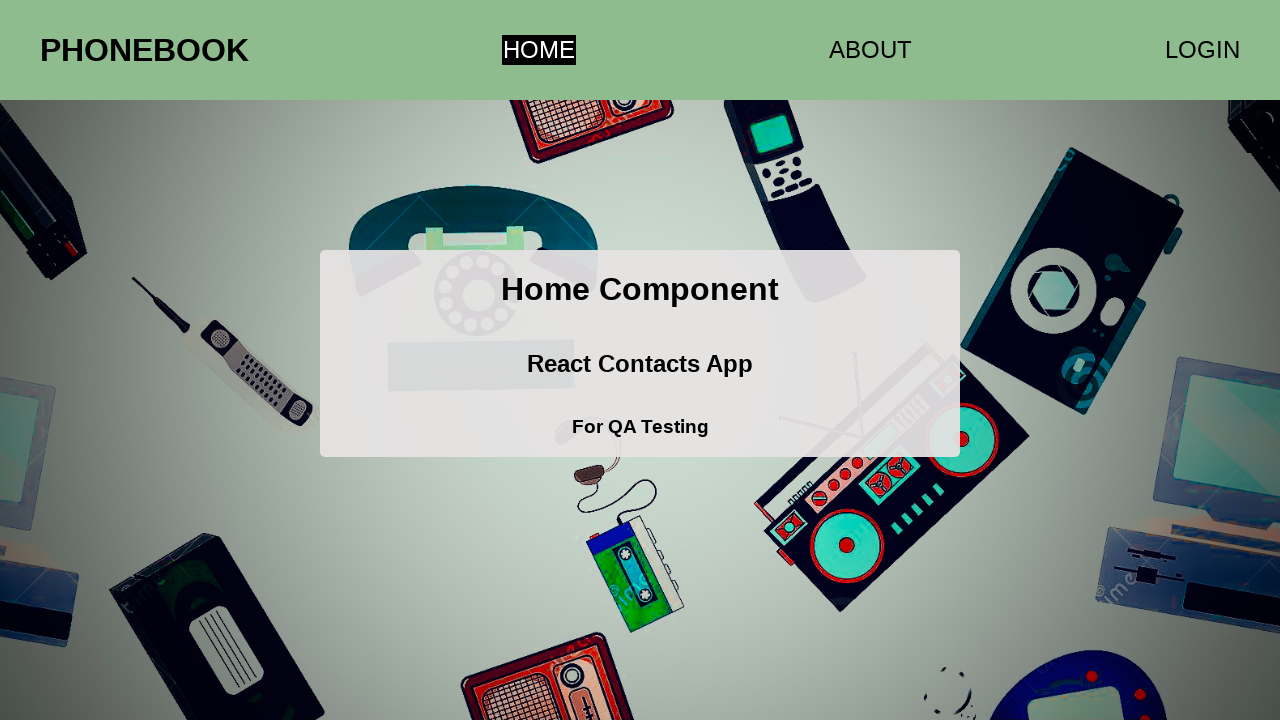

Clicked the third link element (navigation link) at (1202, 50) on a >> nth=2
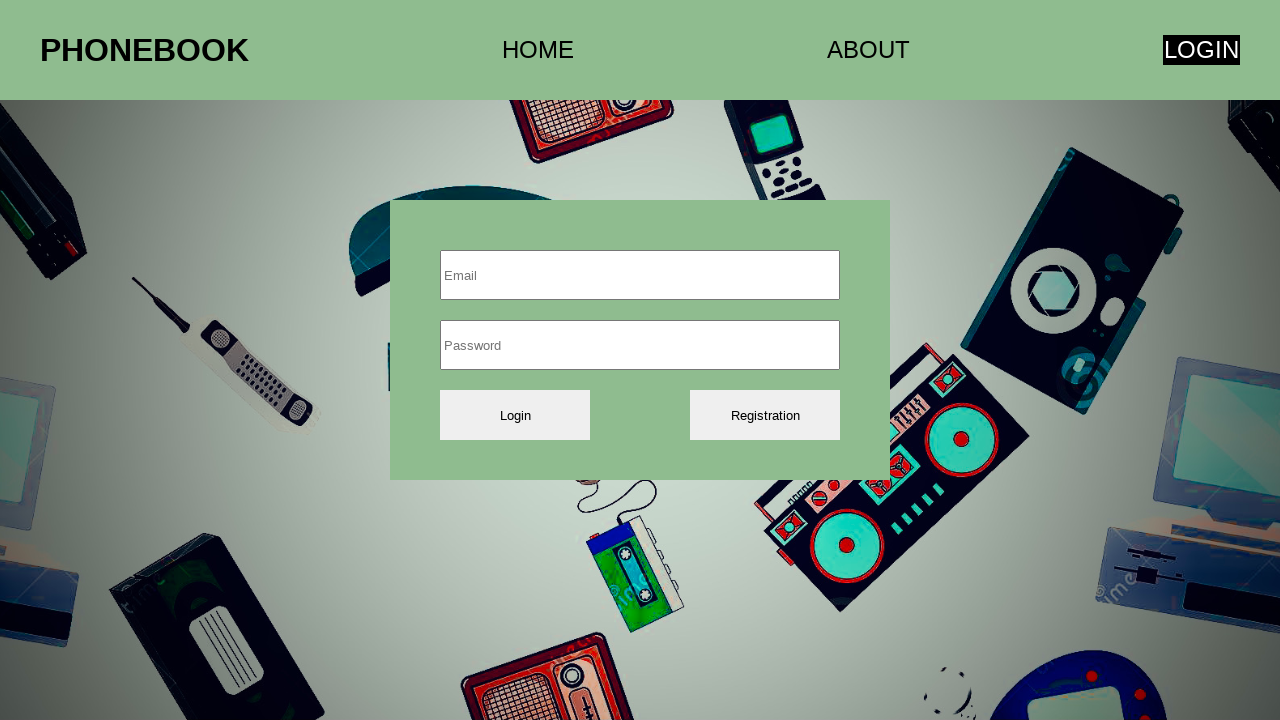

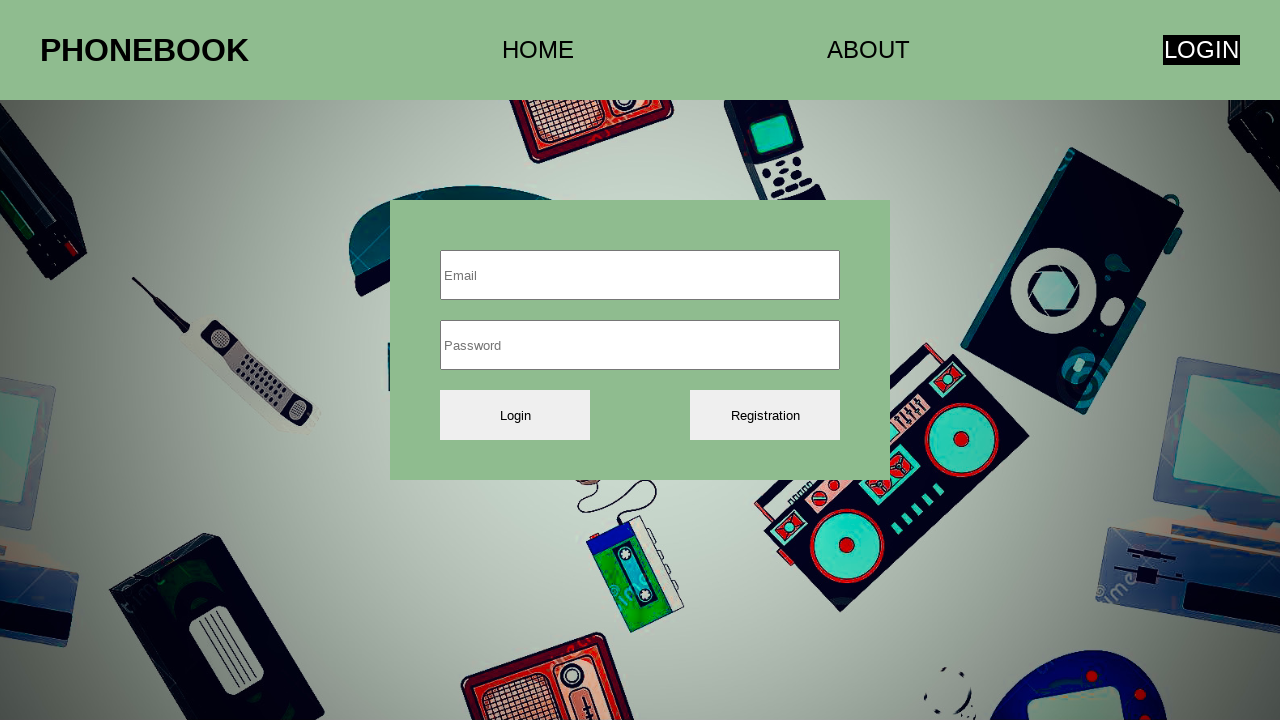